Tests VueJS custom dropdown by clicking to open it, selecting "Third Option", and verifying the selection.

Starting URL: https://mikerodham.github.io/vue-dropdowns/

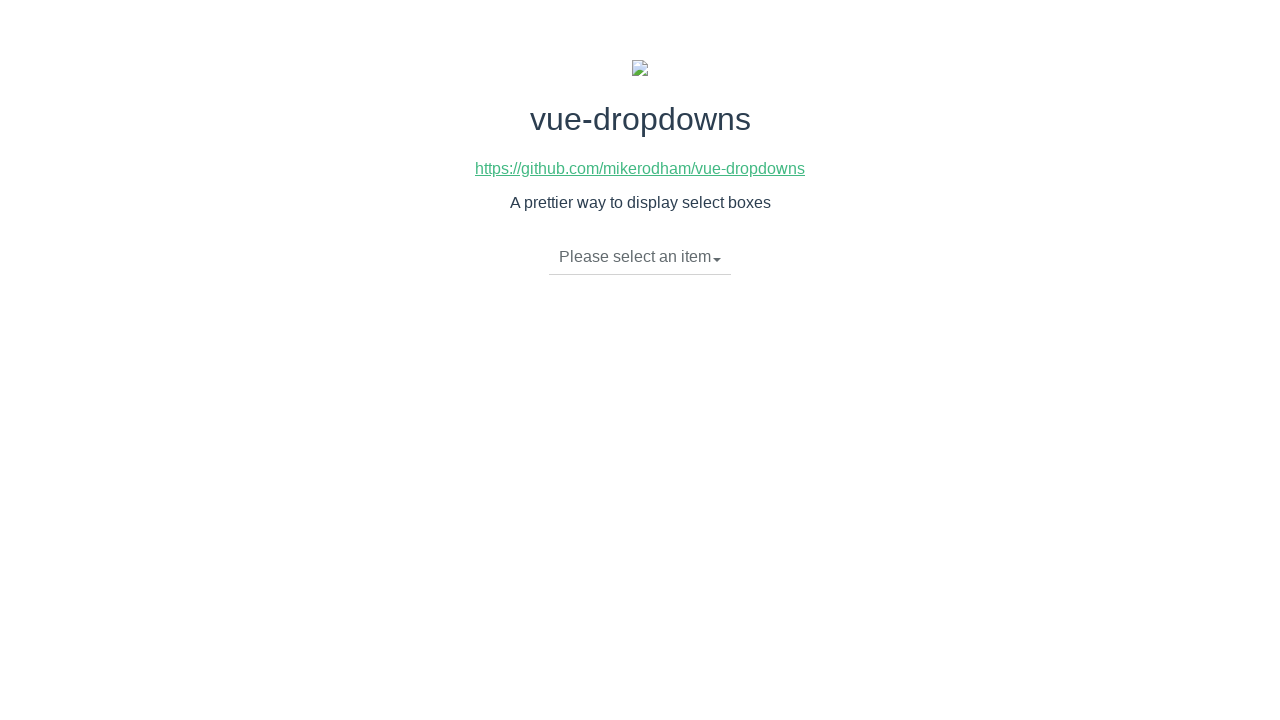

Clicked dropdown toggle to open VueJS custom dropdown list at (640, 257) on li.dropdown-toggle
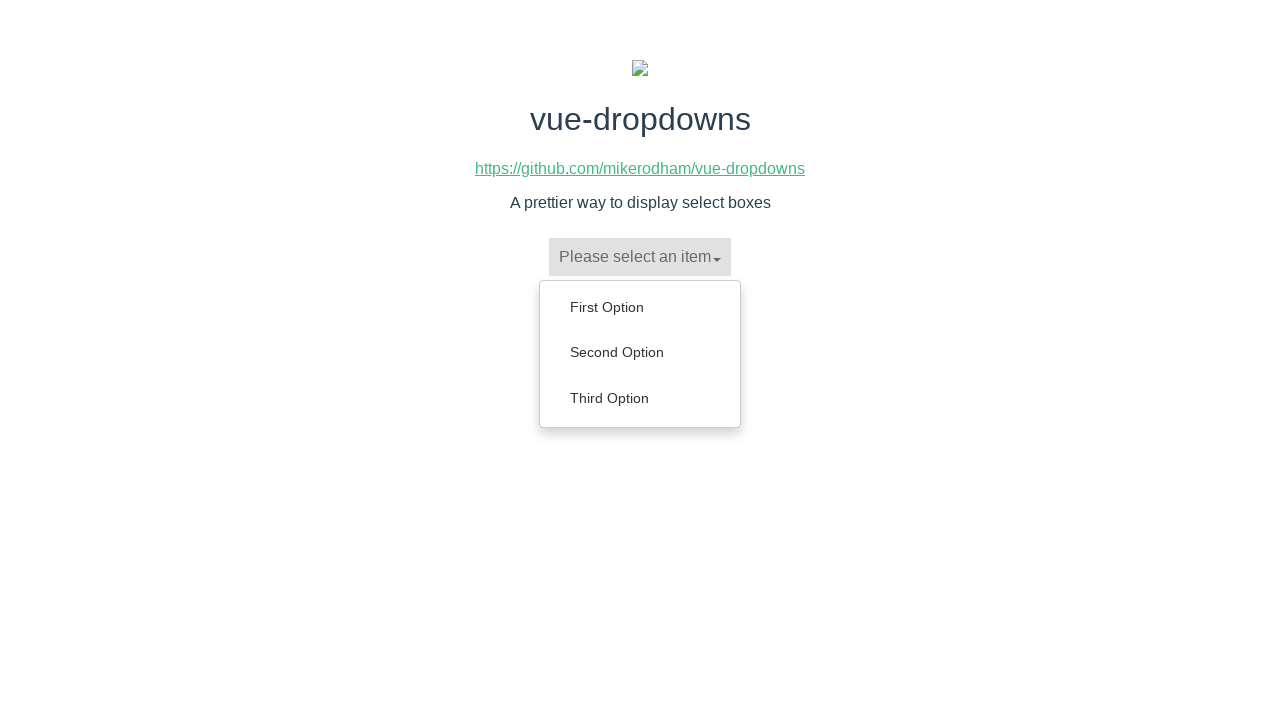

Dropdown menu options loaded
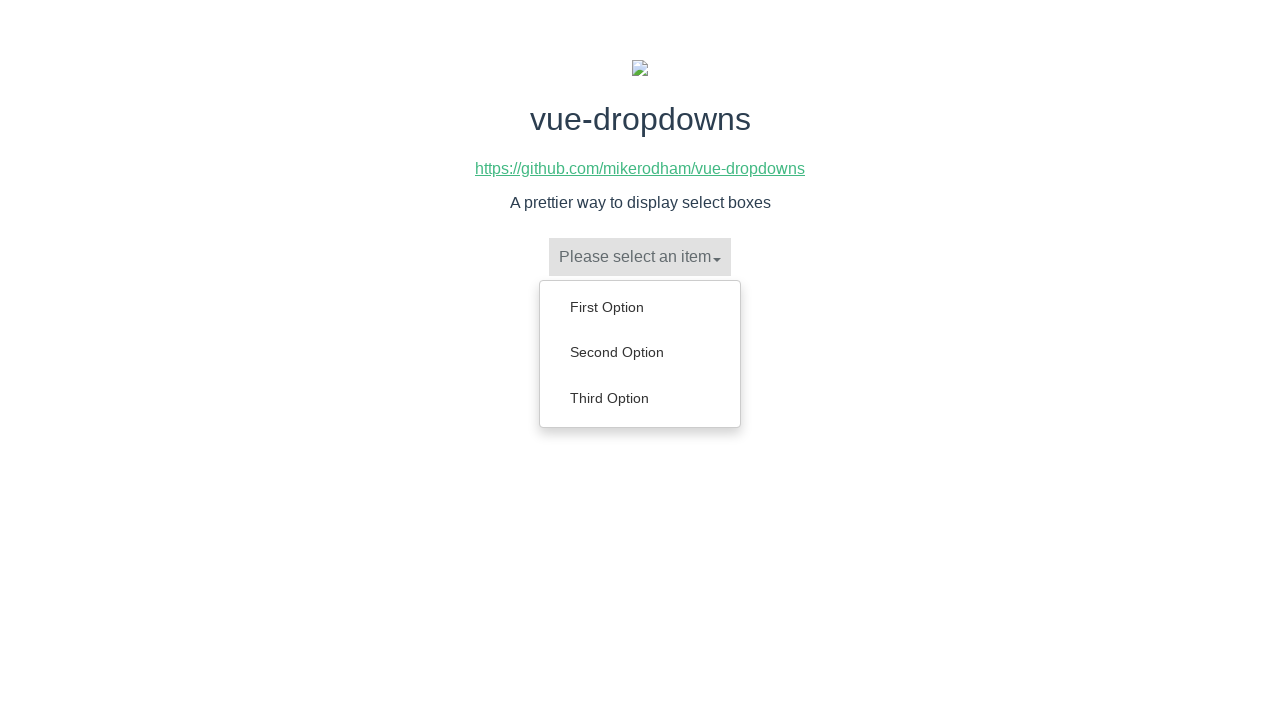

Selected 'Third Option' from dropdown menu at (640, 398) on ul.dropdown-menu a:has-text('Third Option')
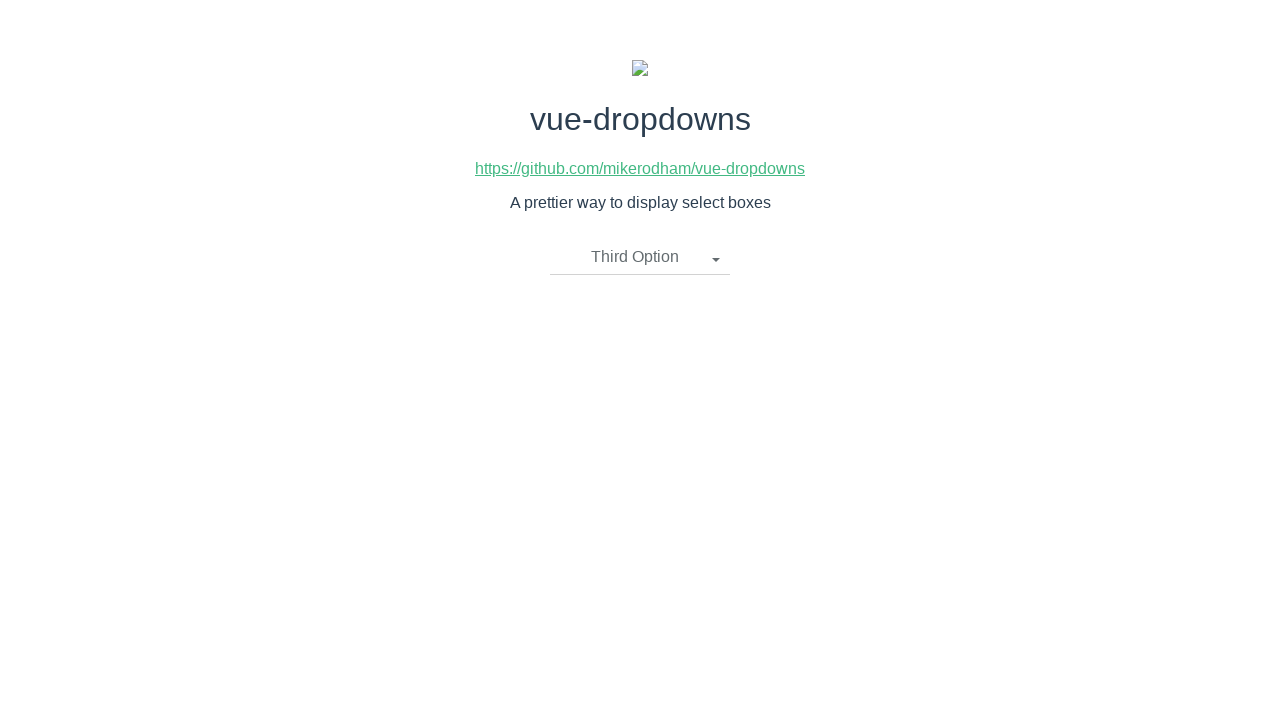

Verified 'Third Option' is now displayed in dropdown toggle
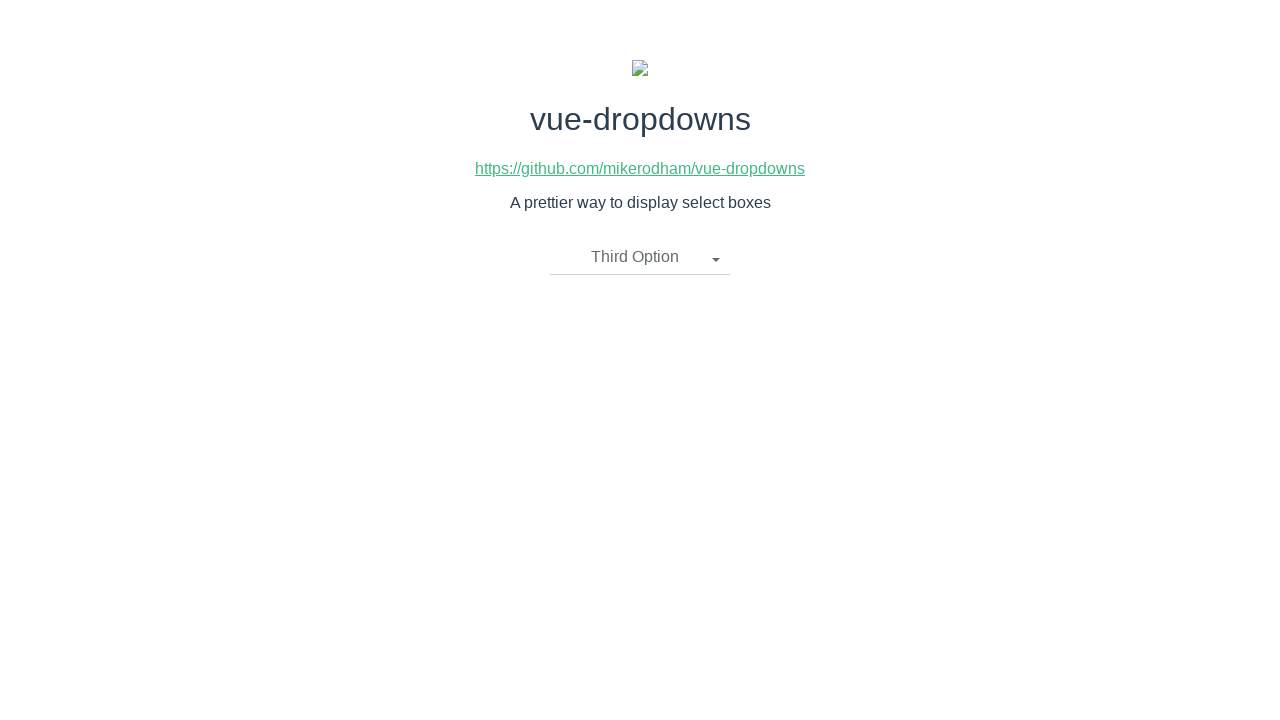

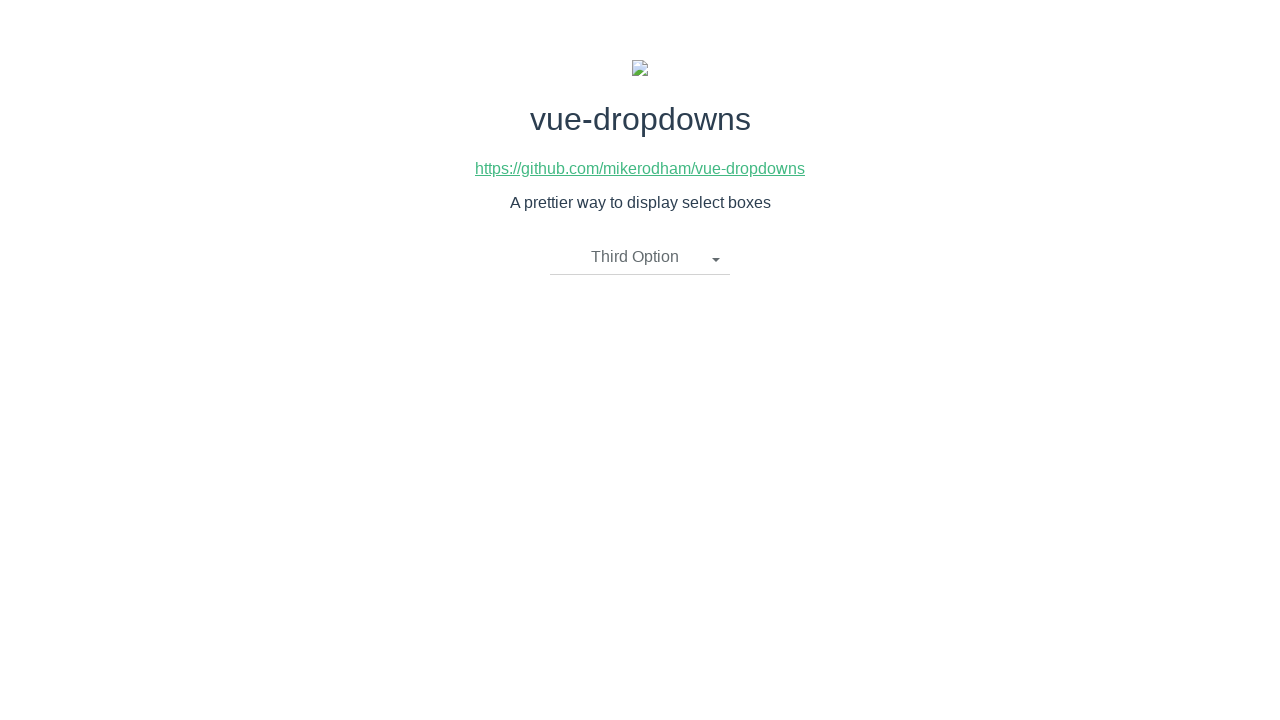